Creates a new todo item by opening the add todo form, selecting a category, entering text, and submitting

Starting URL: http://qa-assignment.oblakogroup.ru/board/aleksandr_rudnev

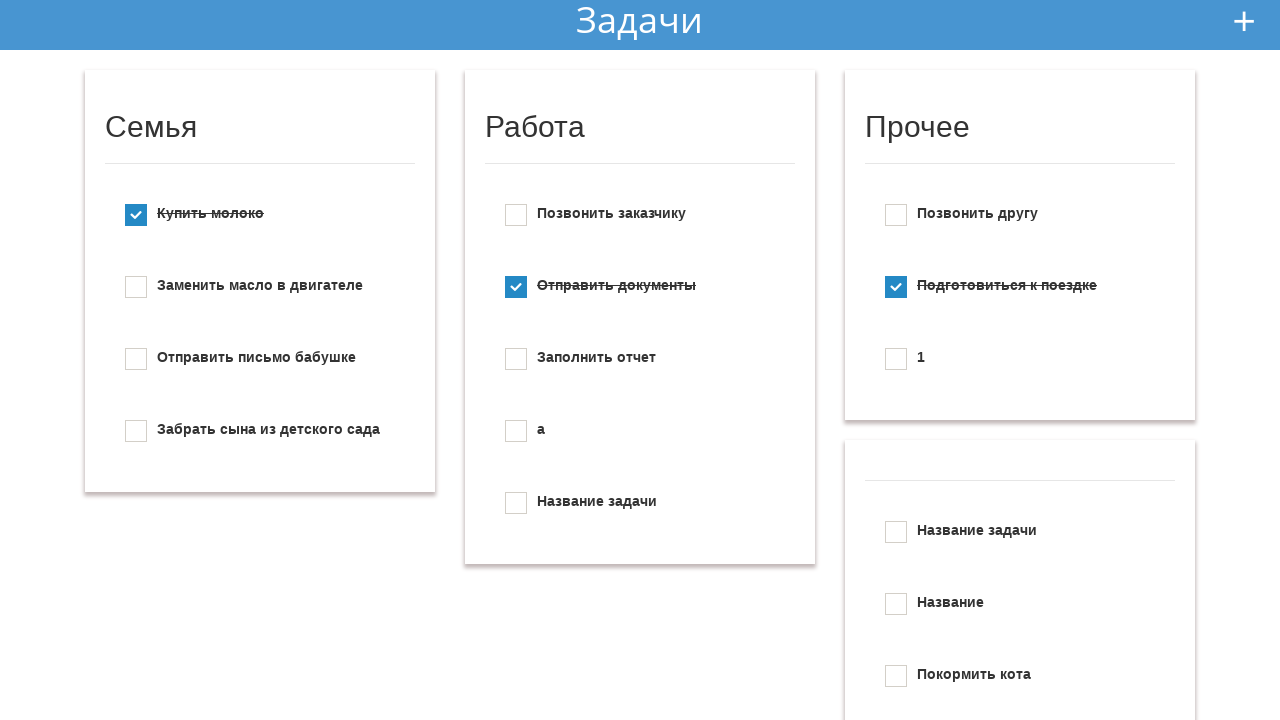

Clicked add new todo button at (1244, 21) on xpath=//*[@id="add_new_todo"]/img
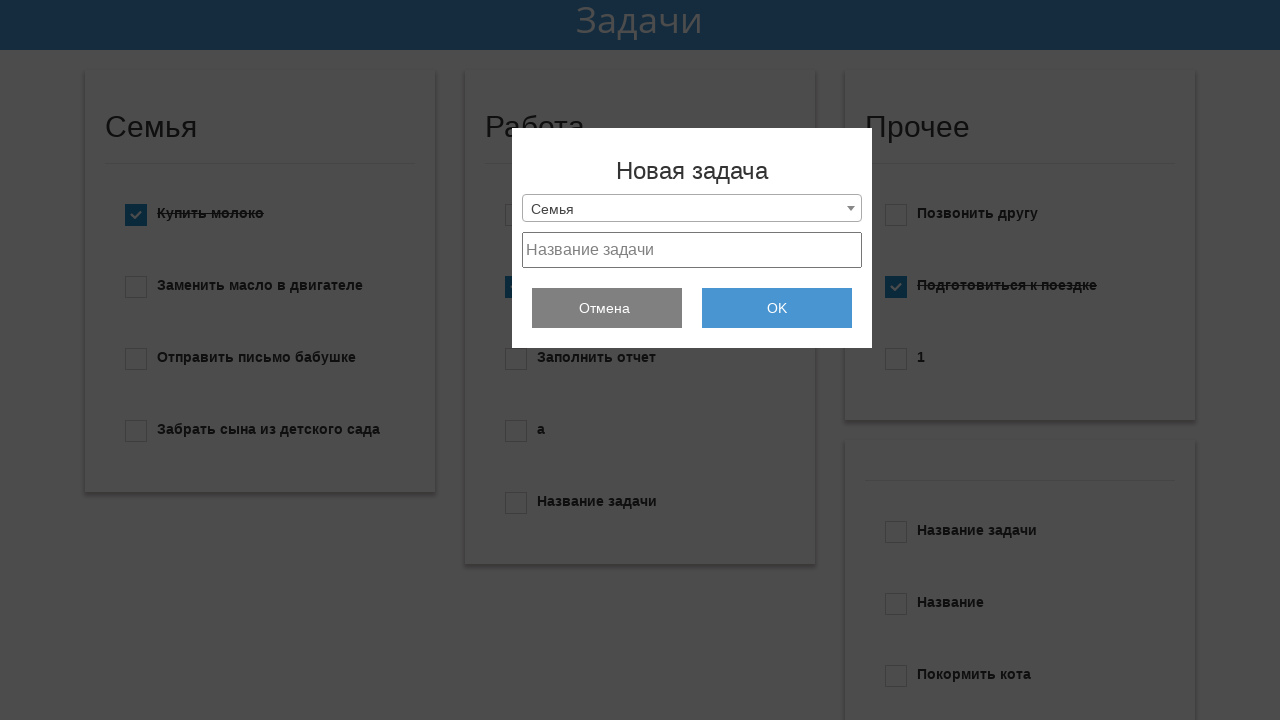

Opened category dropdown at (692, 209) on #select2-select_category-container
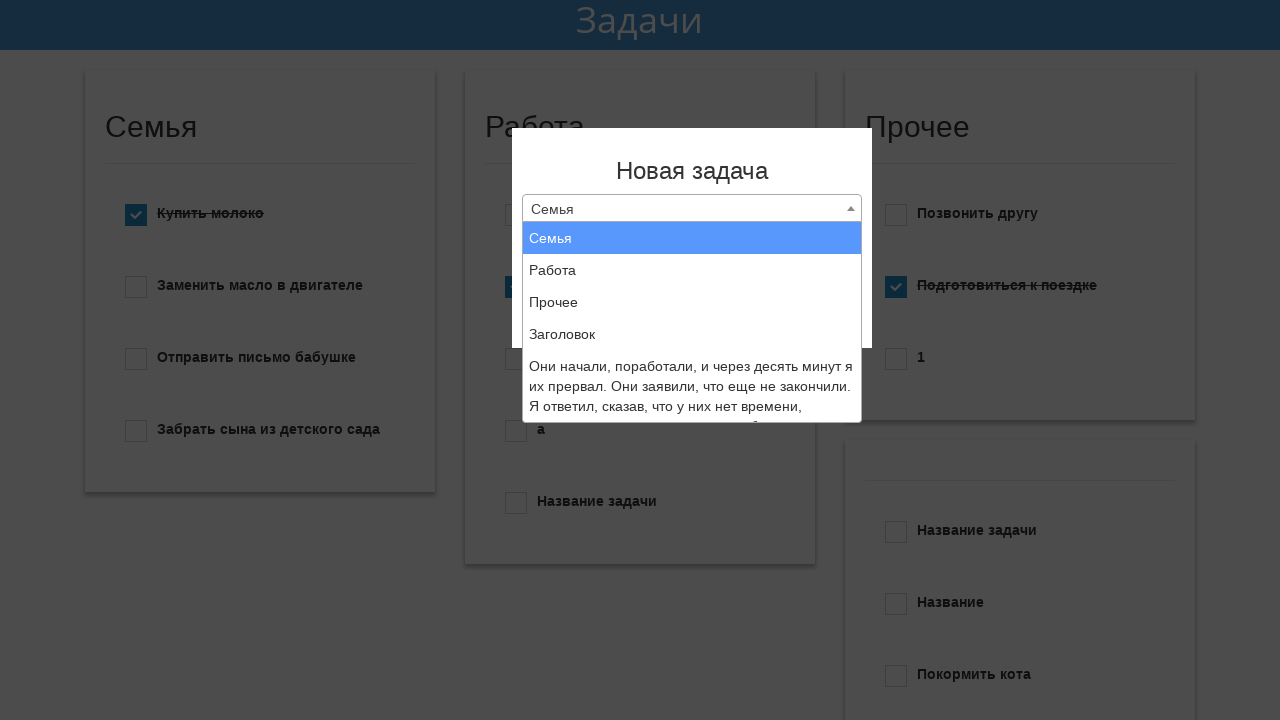

Selected Family category from dropdown at (692, 238) on xpath=/html[1]/body[1]/span[1]/span[1]/span[2]/ul[1]/li[1]
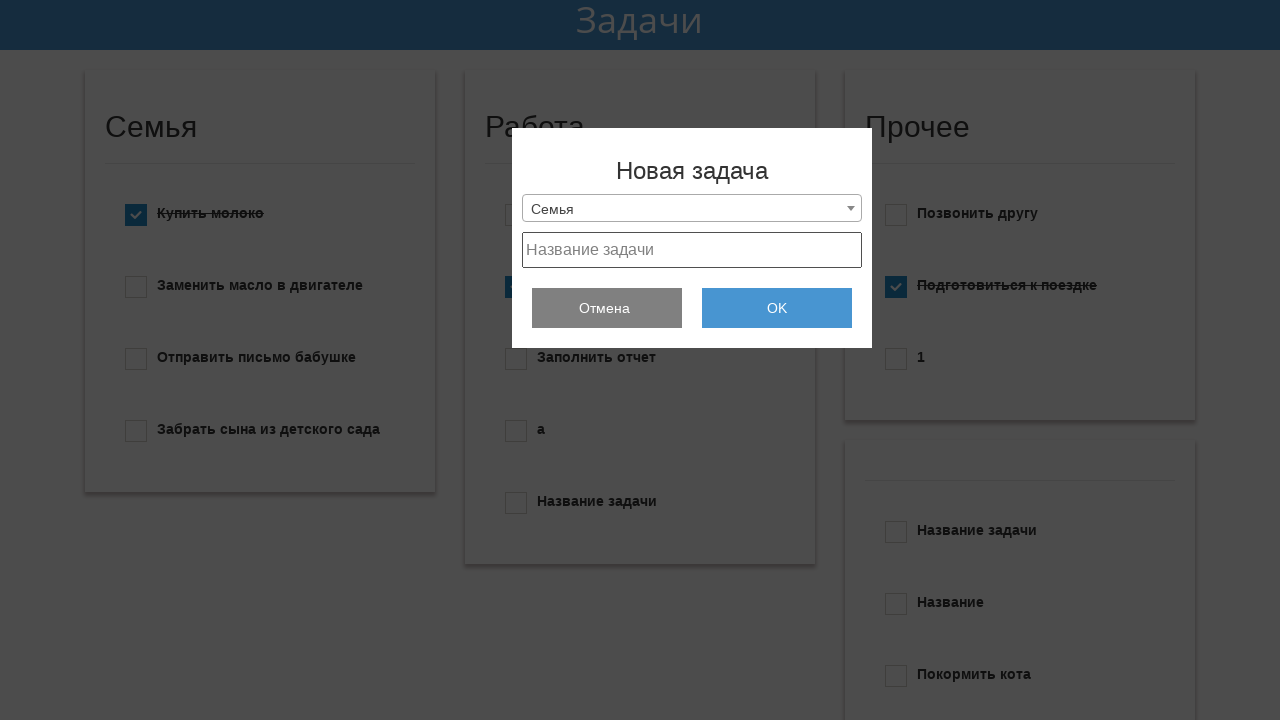

Clicked project text input field at (692, 250) on xpath=//*[@id="project_text"]
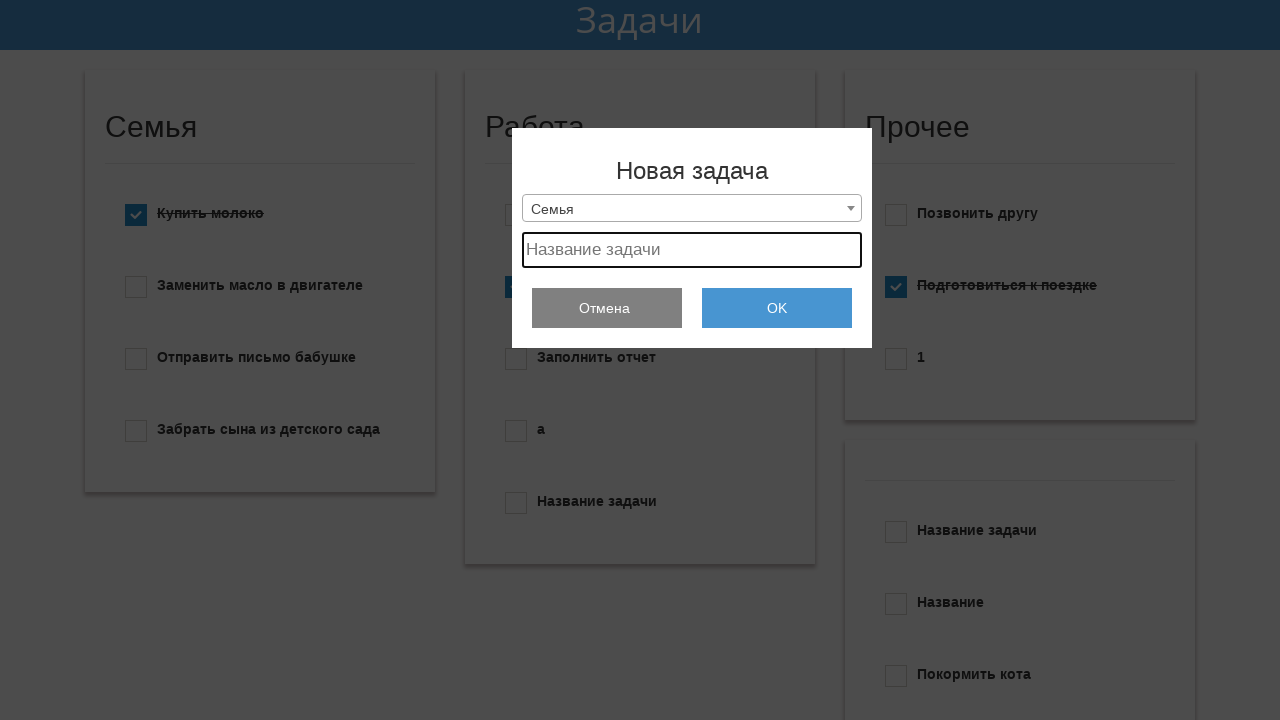

Filled project text input with 'Покормить кота' on //*[@id="project_text"]
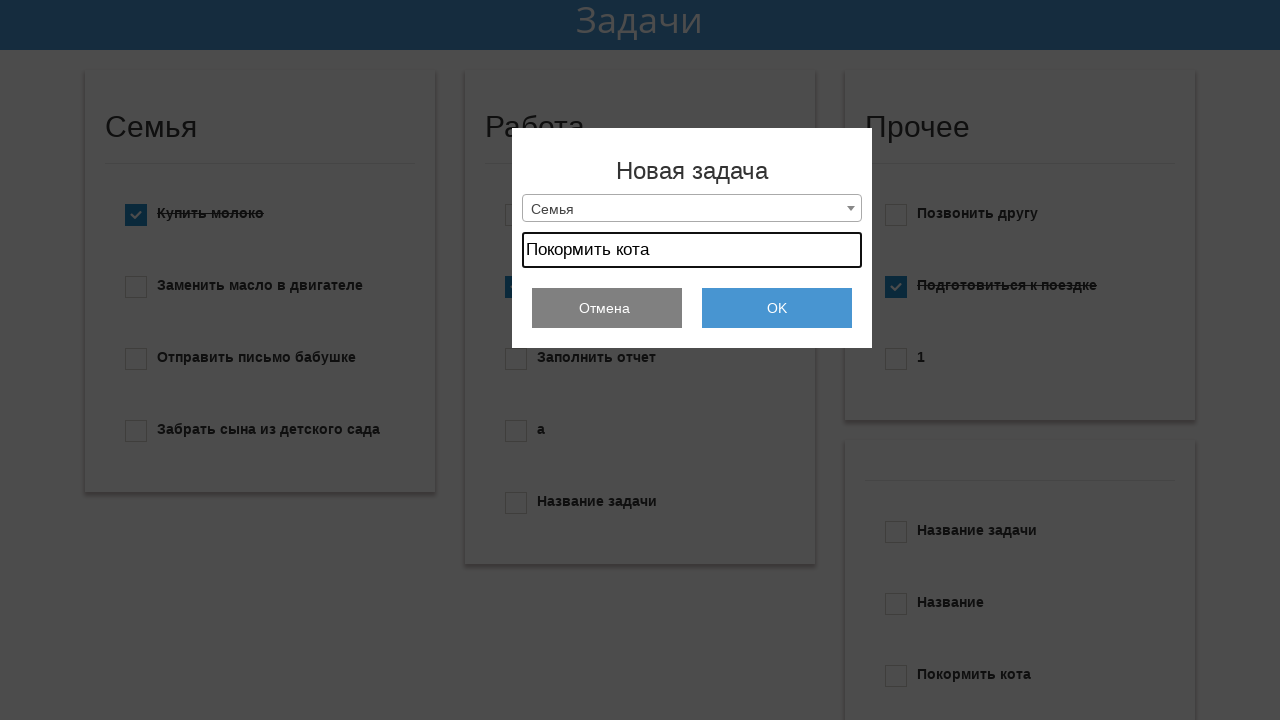

Clicked OK button to submit todo at (777, 308) on xpath=/html/body/div[1]/div/div/form/a[2]
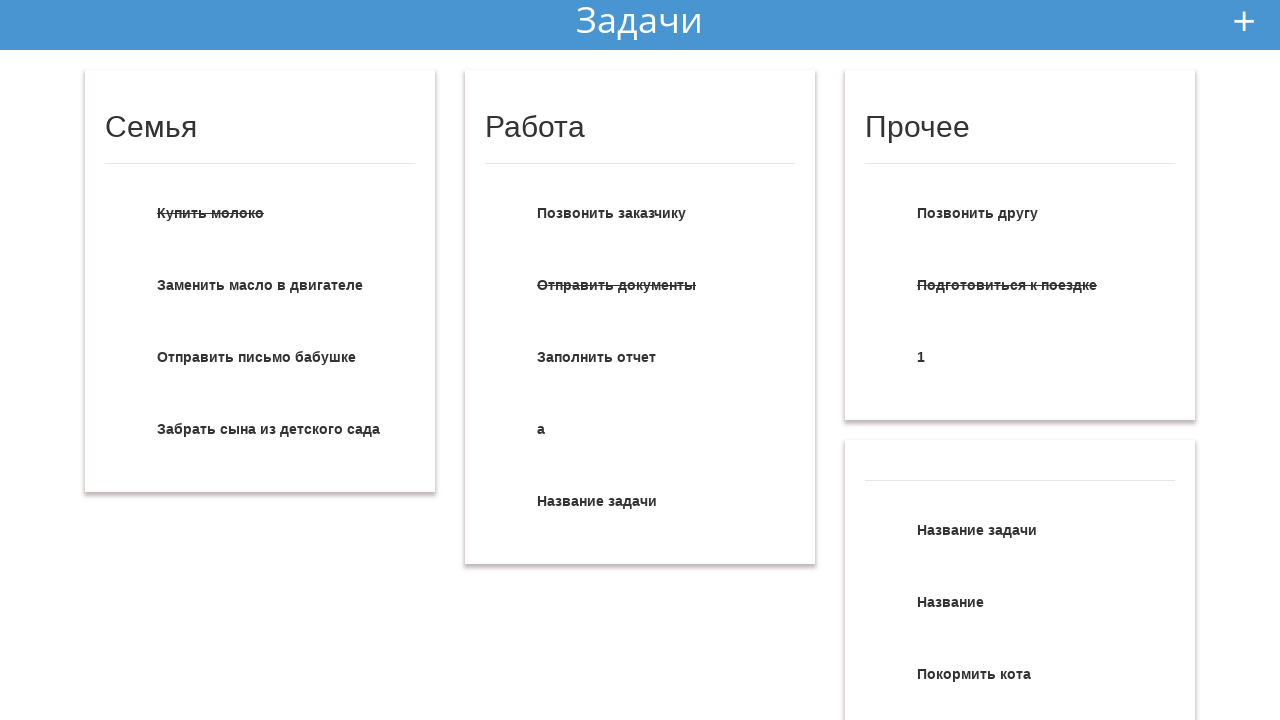

Waited for todo to be added
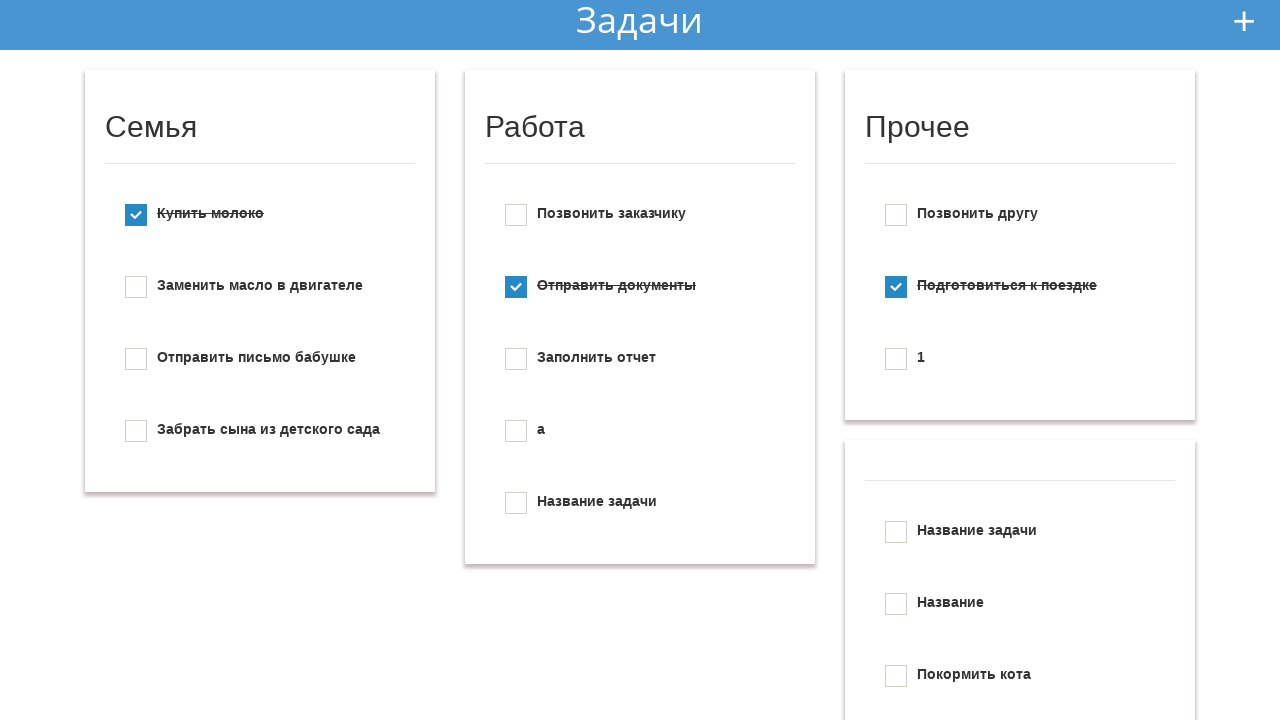

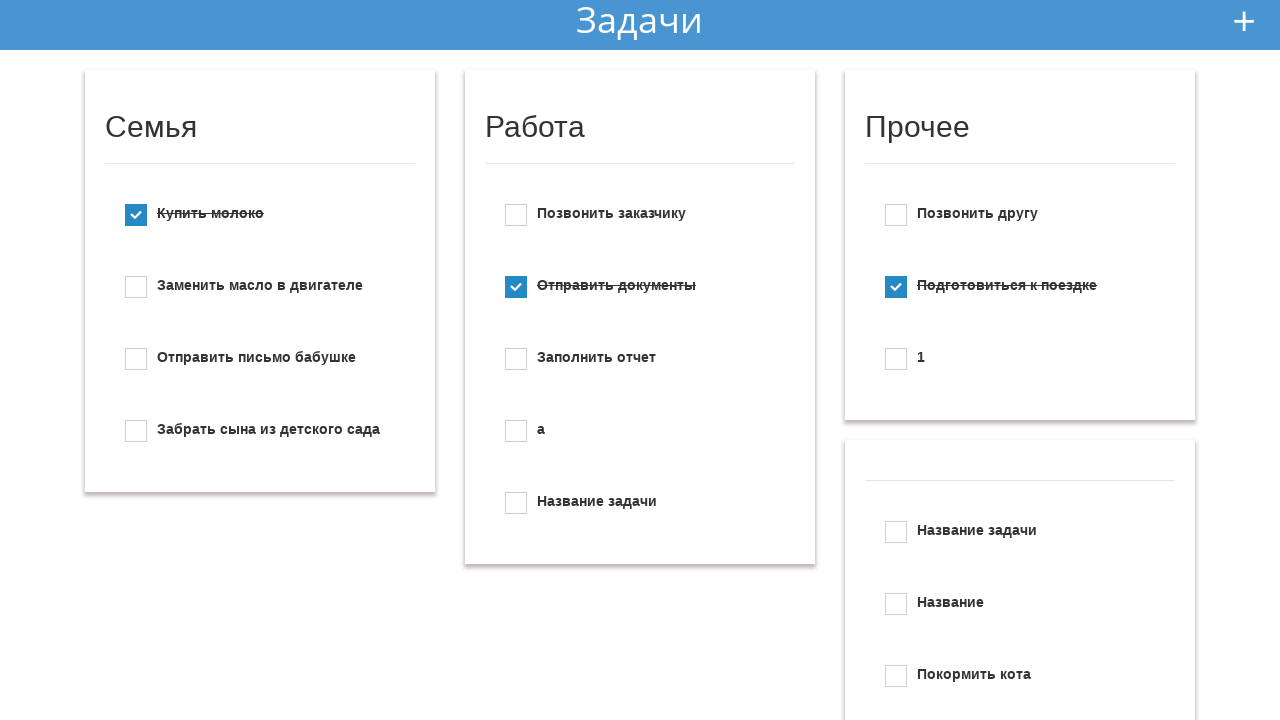